Tests registration form validation by submitting without city and verifying the error message appears

Starting URL: https://parabank.parasoft.com/parabank/index.htm

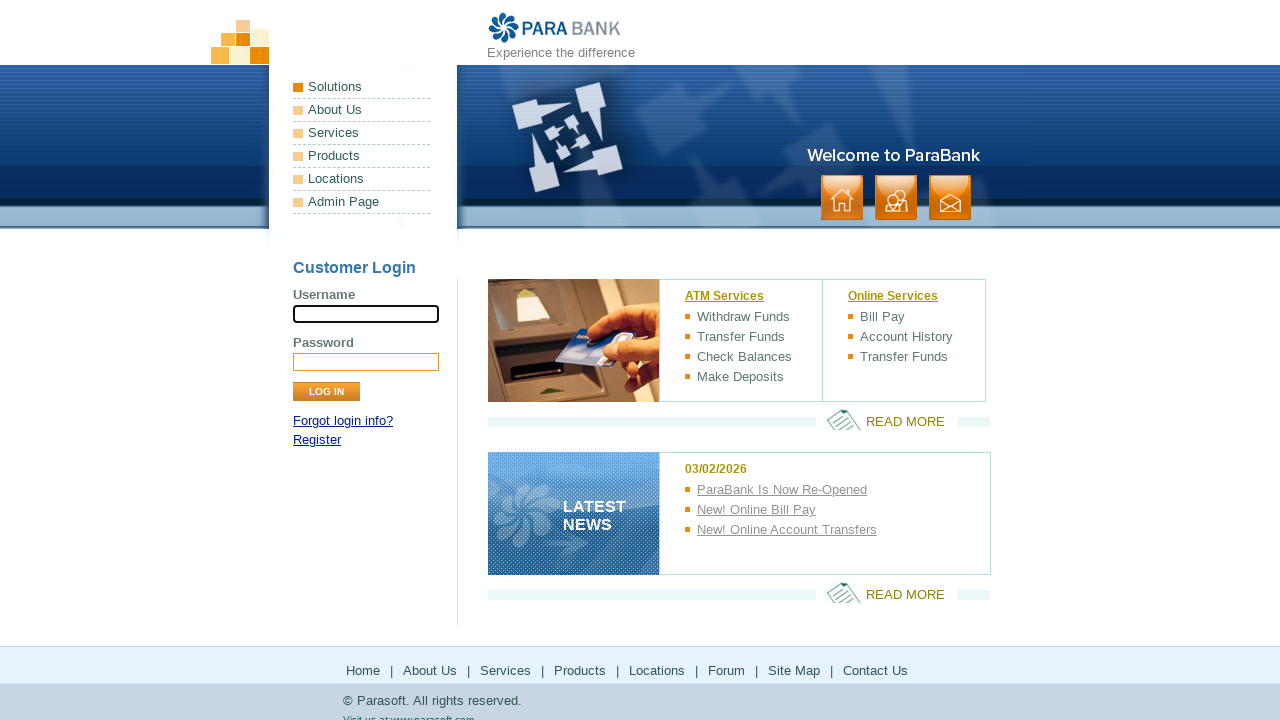

Clicked Register link at (317, 440) on text=Register
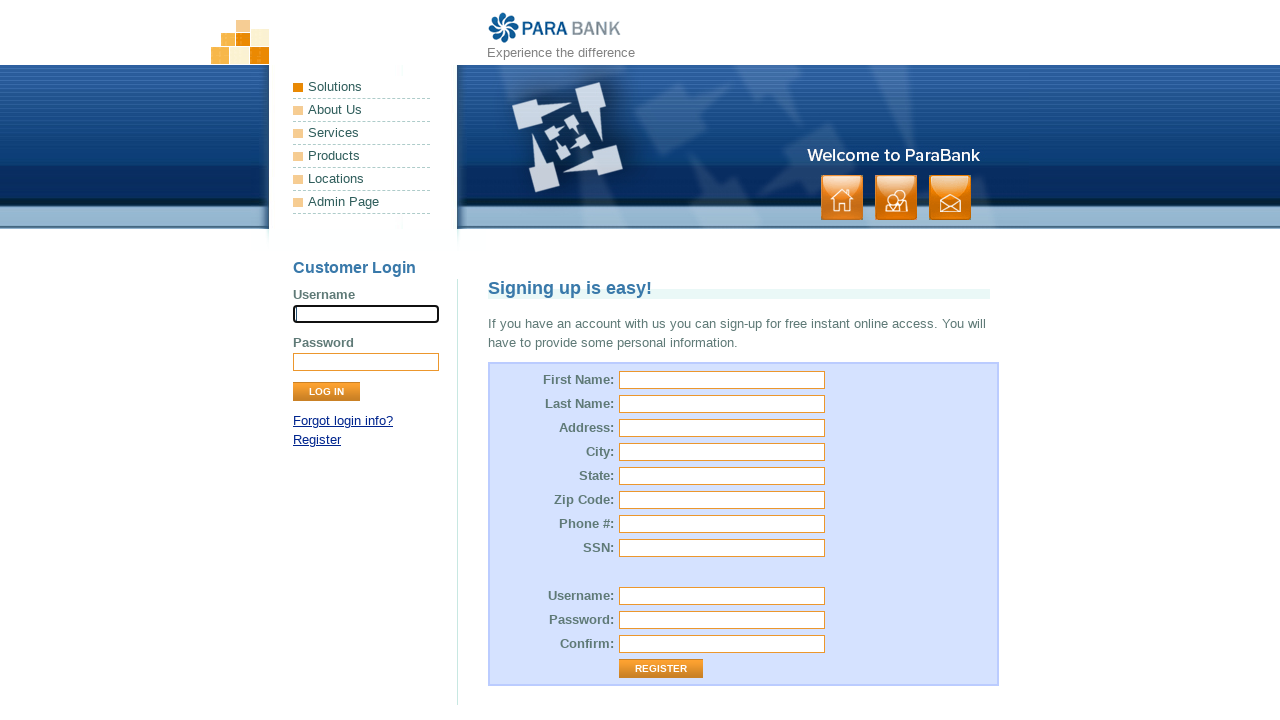

Registration form loaded
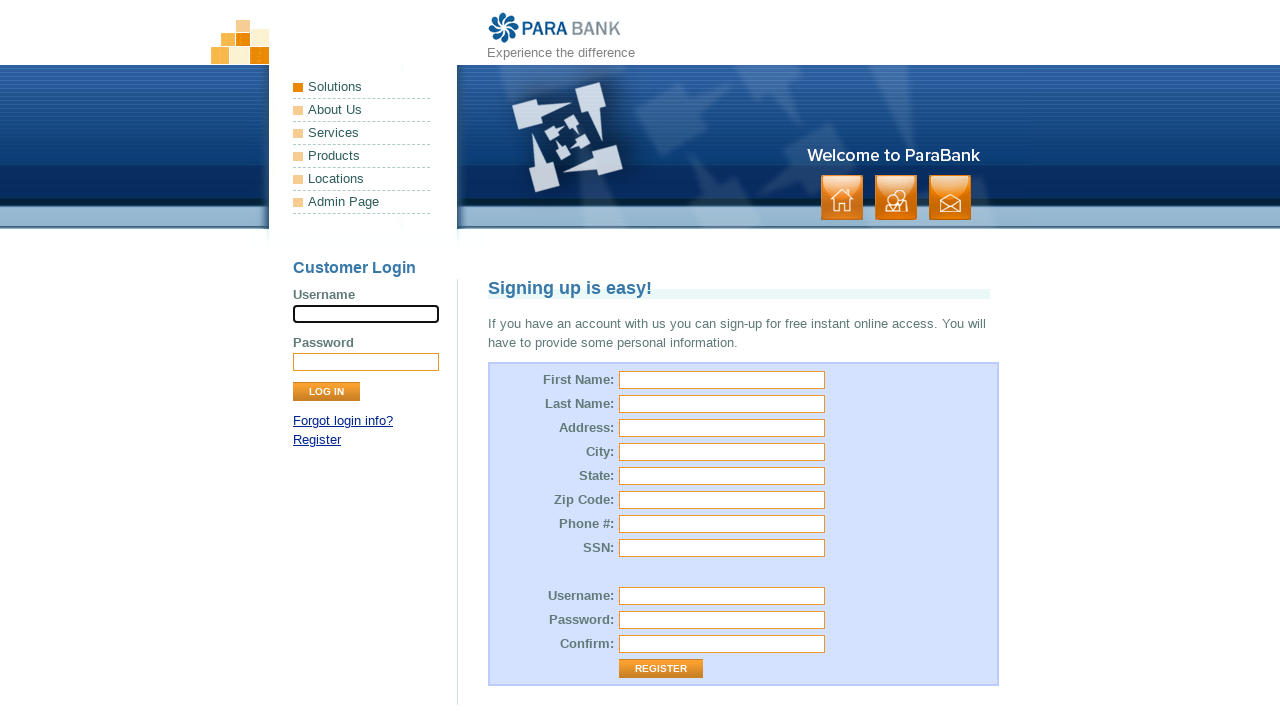

Filled first name field with 'Sarah' on #customer\.firstName
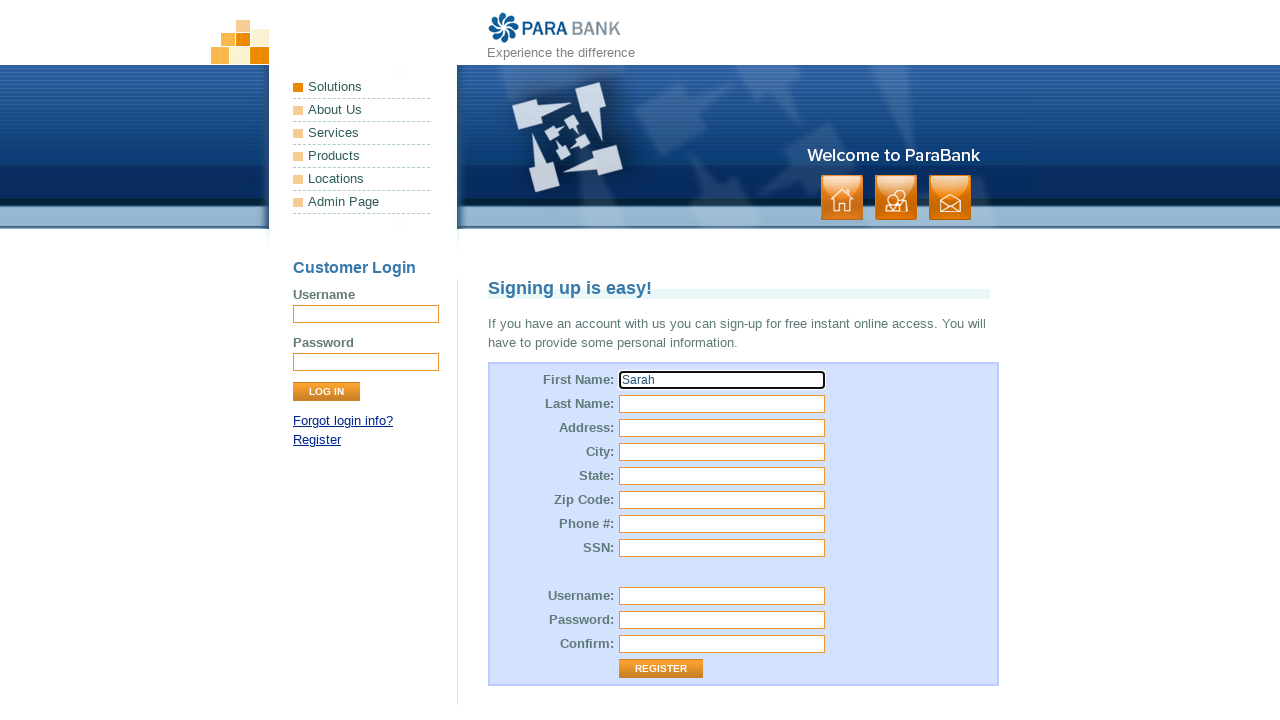

Filled last name field with 'Miller' on #customer\.lastName
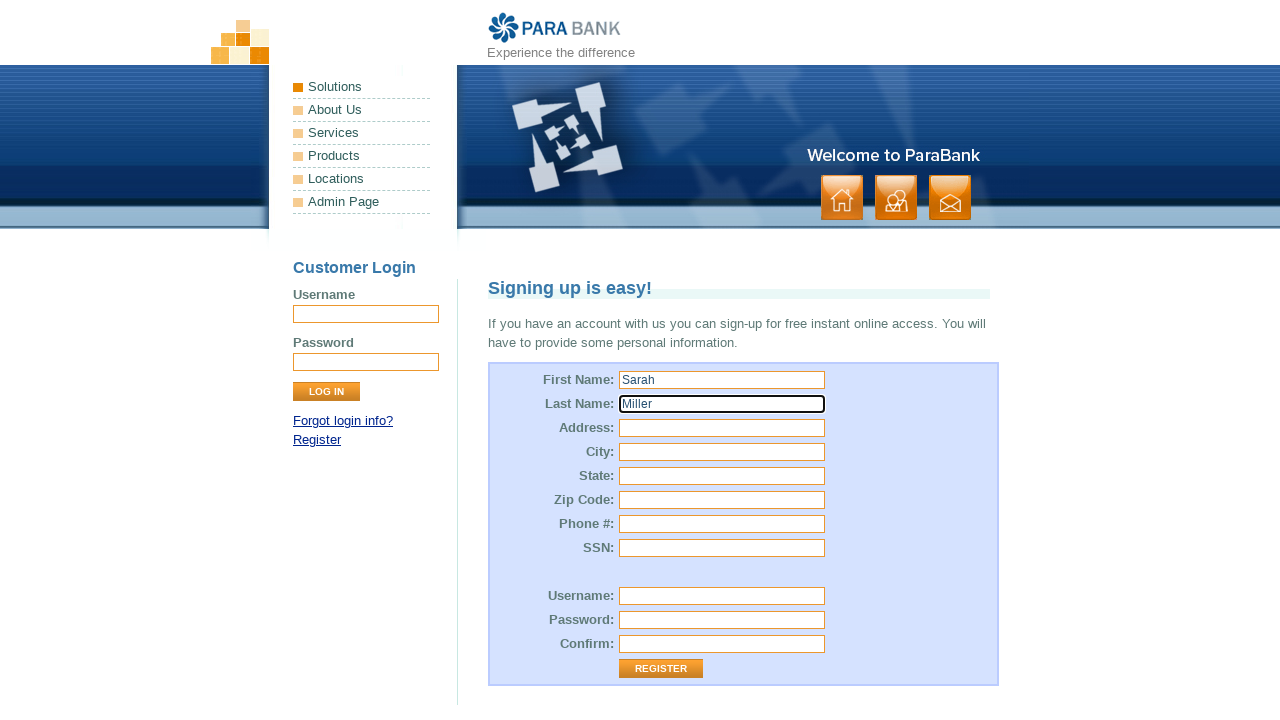

Filled street field with '555 Birch Lane' on #customer\.address\.street
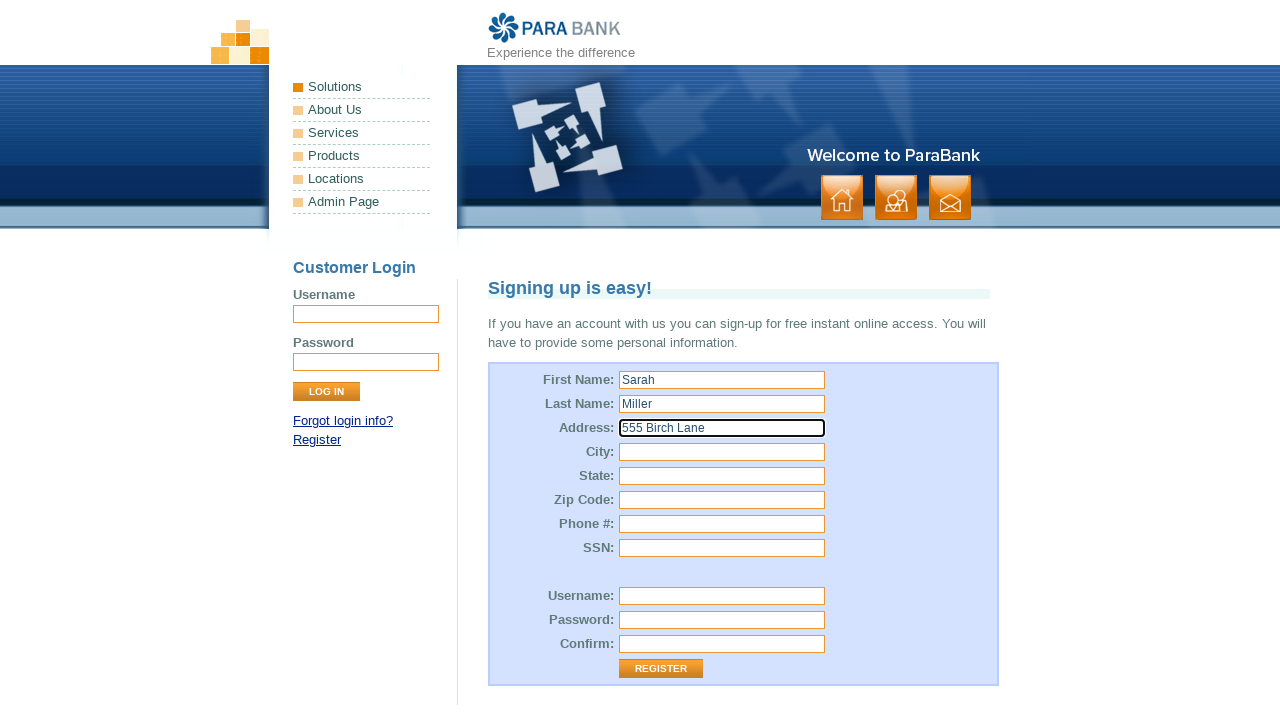

Filled state field with 'California' on #customer\.address\.state
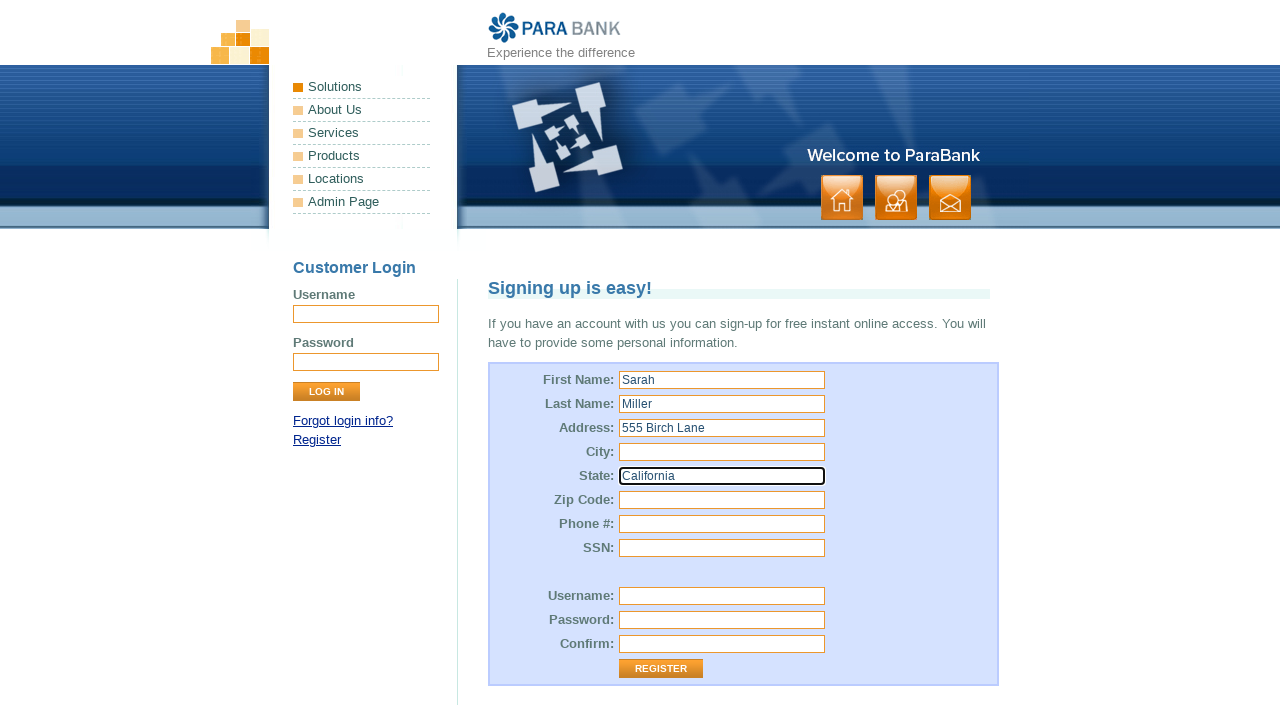

Filled zip code field with '90210' on #customer\.address\.zipCode
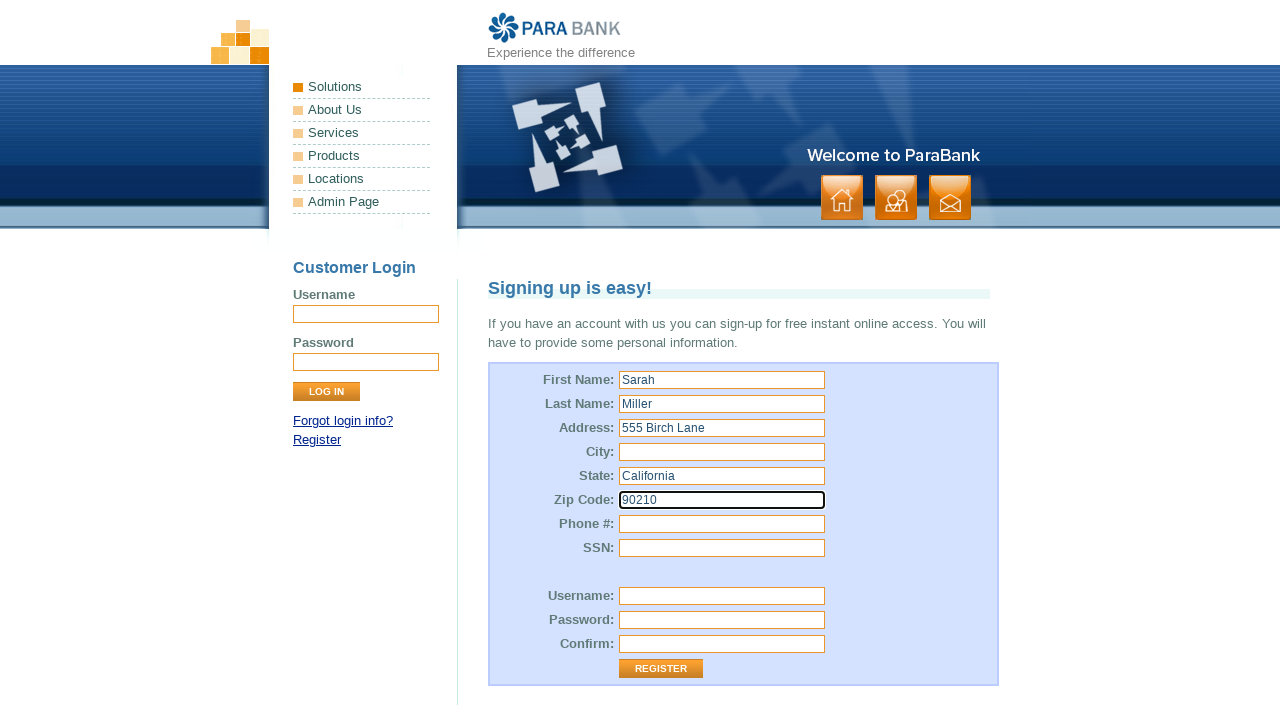

Filled phone number field with '3105557890' on #customer\.phoneNumber
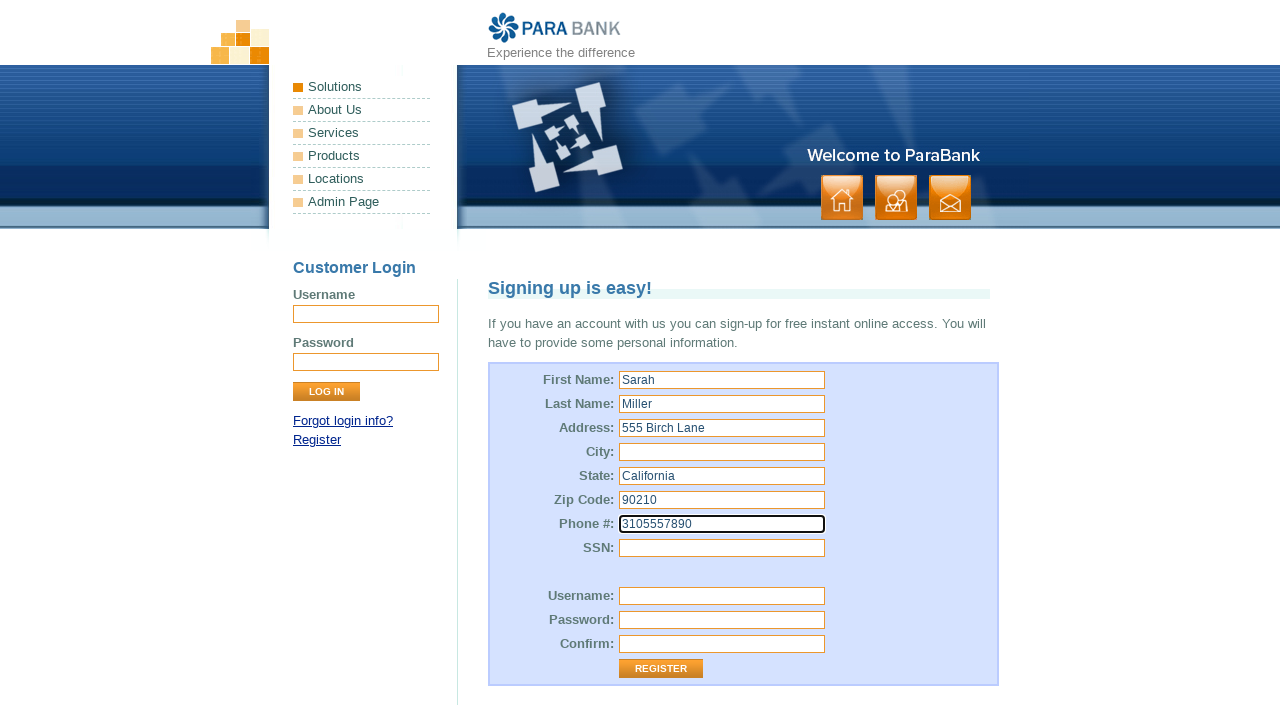

Filled SSN field with '889-77-65432' on #customer\.ssn
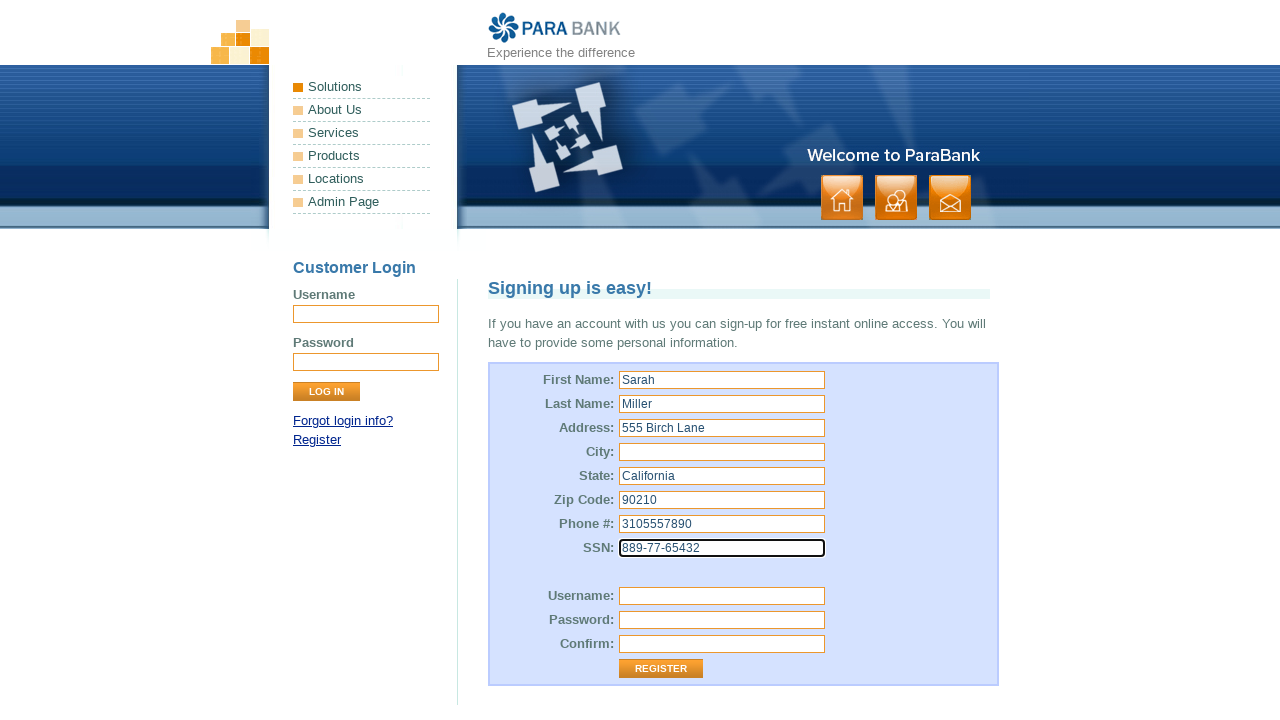

Filled username field with 'SarahM_Test' on #customer\.username
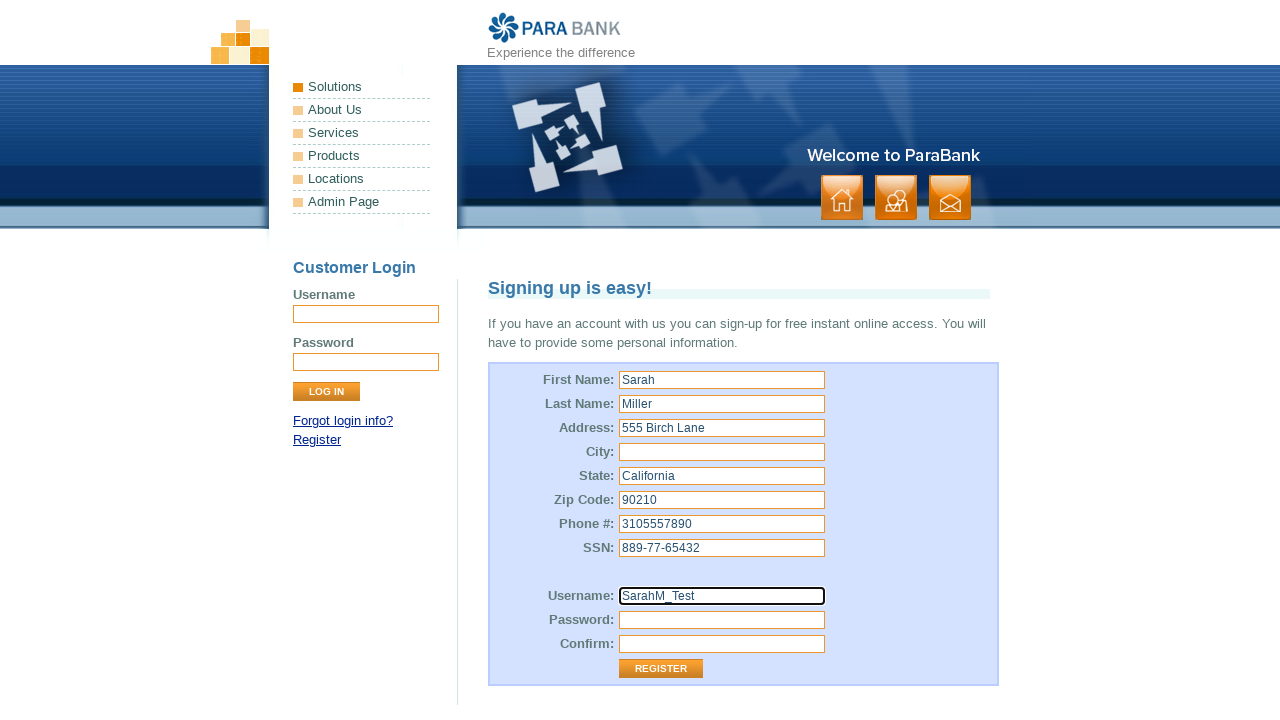

Filled password field with 'C@liPass99' on #customer\.password
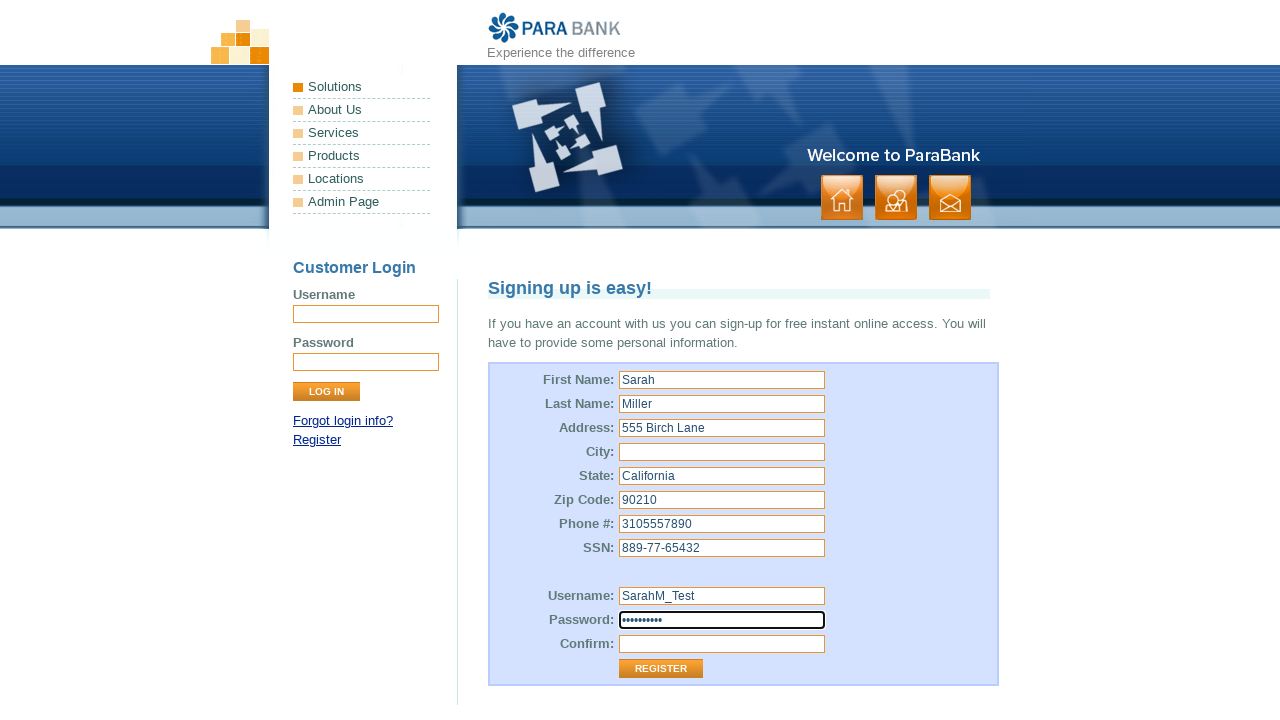

Filled repeated password field with 'C@liPass99' on #repeatedPassword
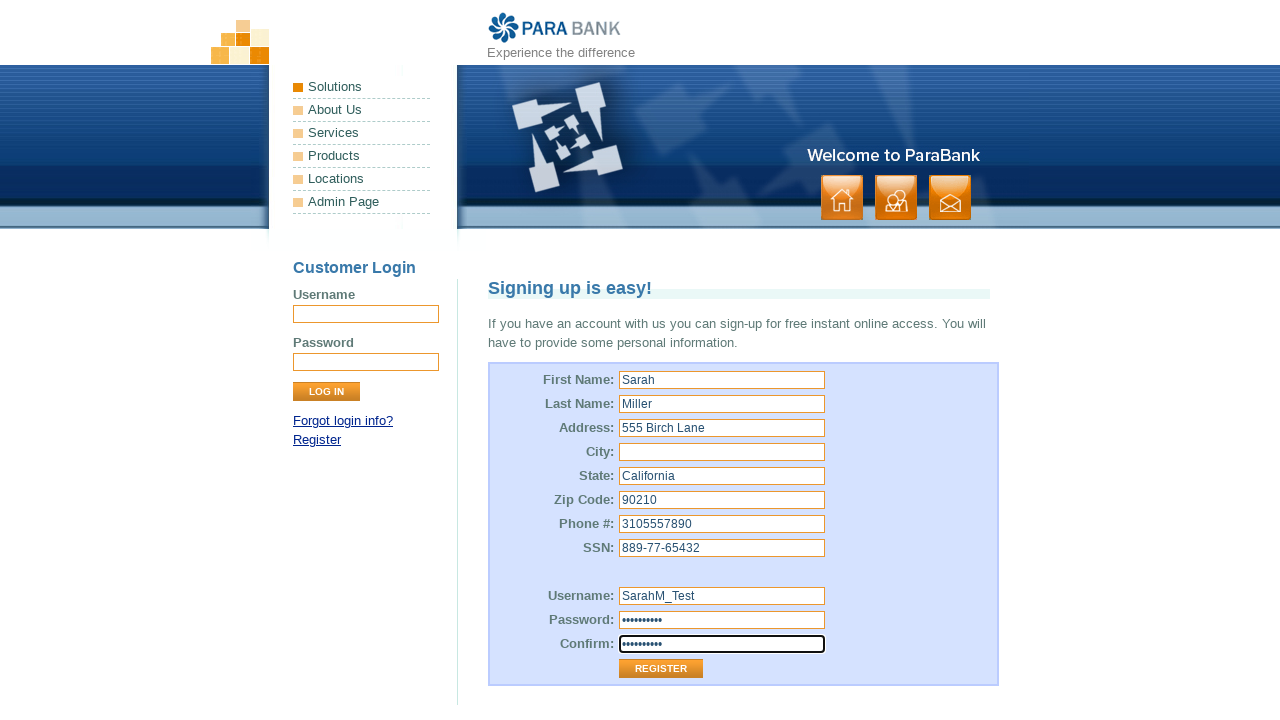

Clicked Register button without filling city field at (661, 669) on input[value='Register']
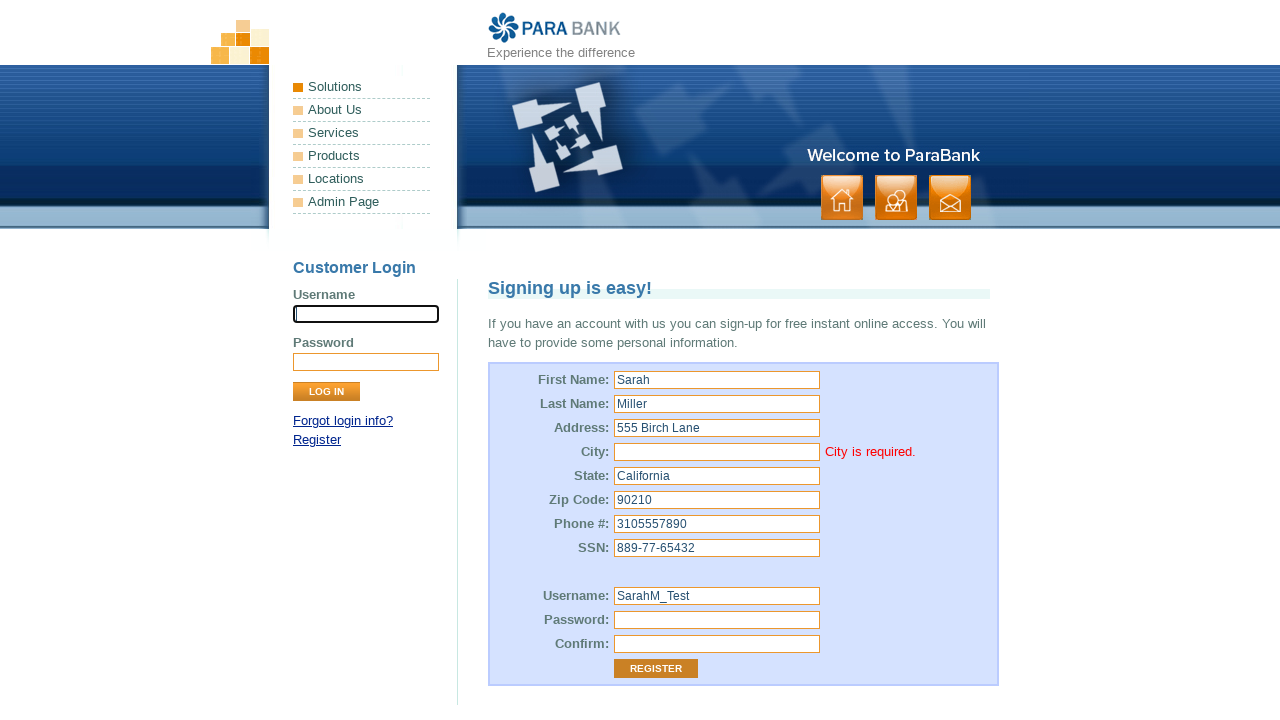

City error message appeared, validating form validation for missing city
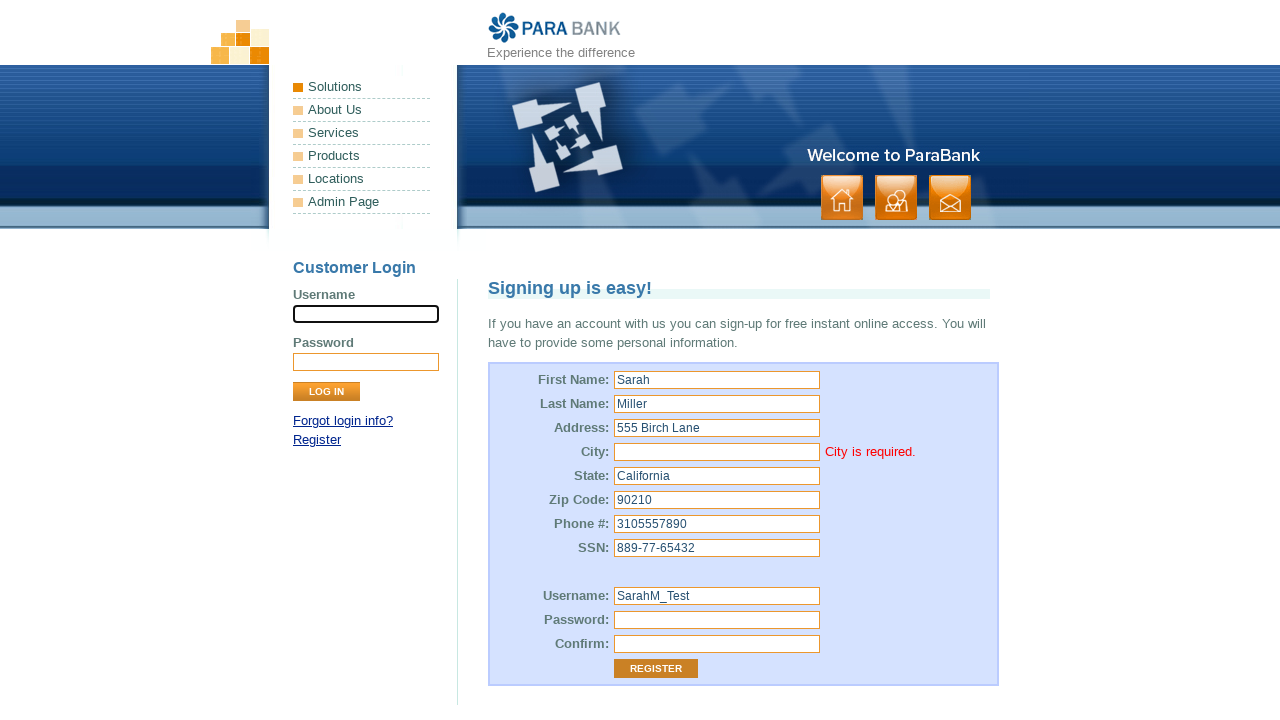

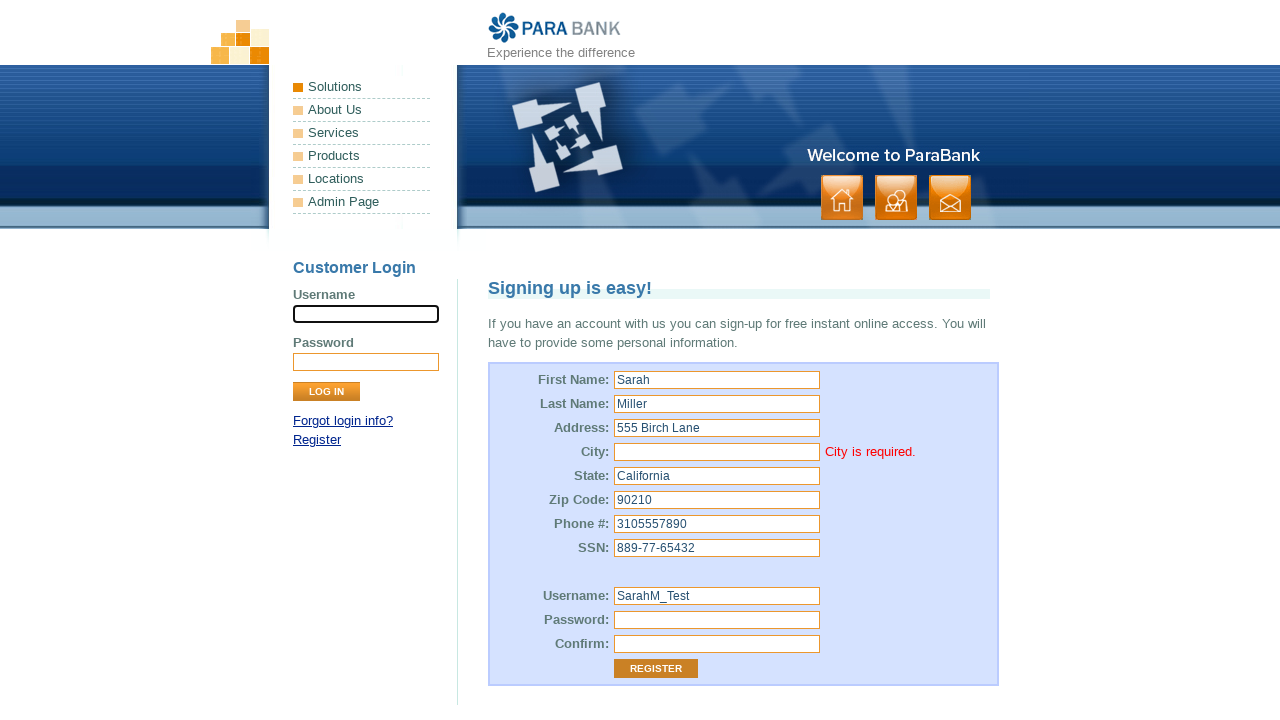